Tests filtering to display only active items and using browser back button

Starting URL: https://demo.playwright.dev/todomvc

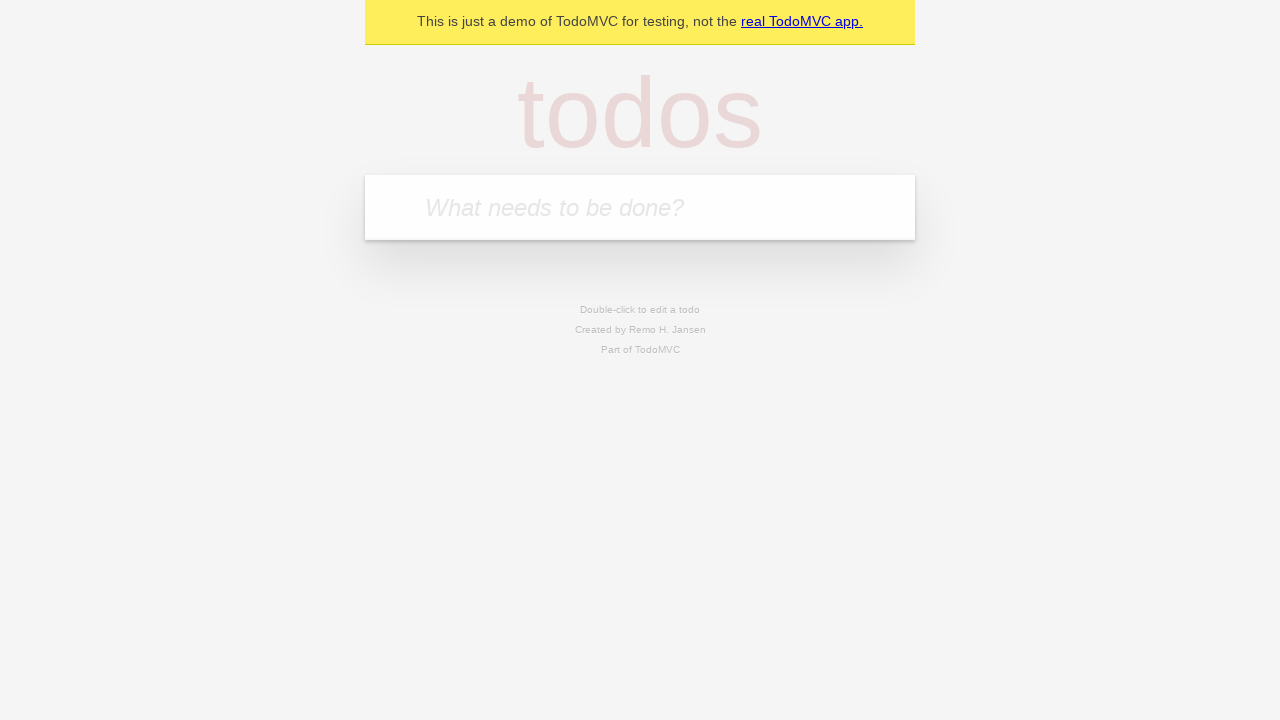

Filled first todo: 'buy some cheese' on internal:attr=[placeholder="What needs to be done?"i]
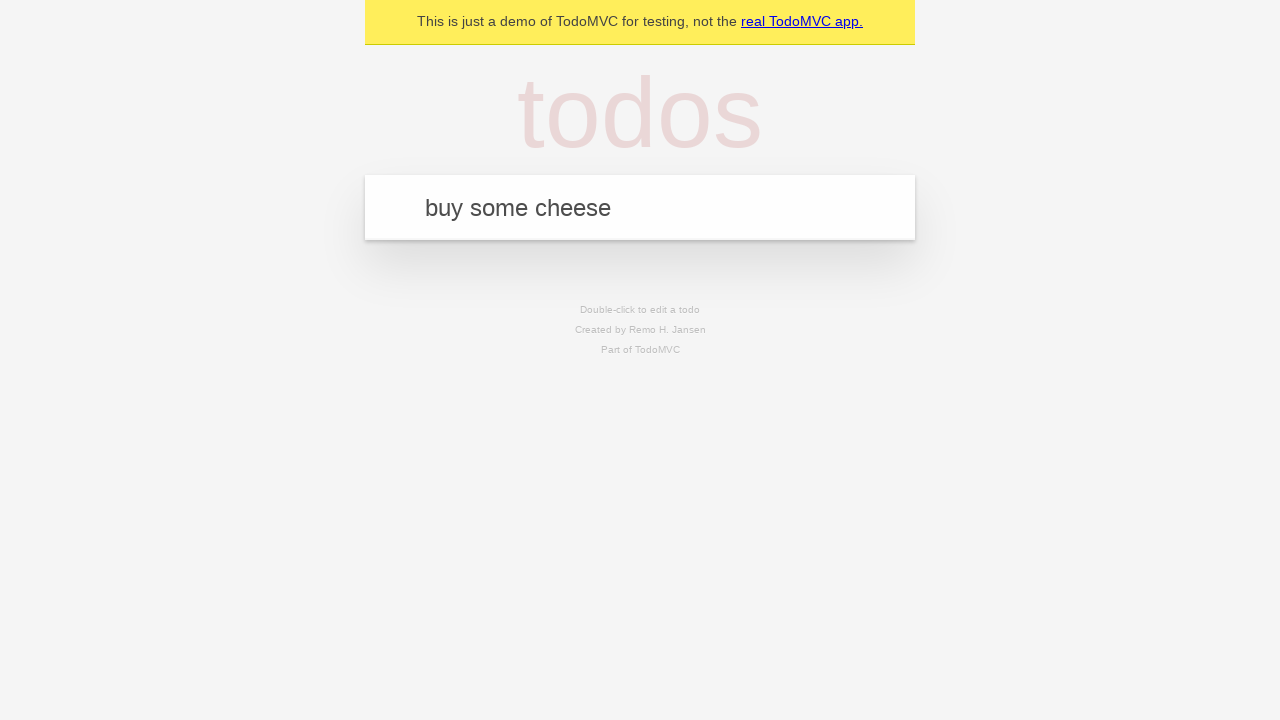

Pressed Enter to create first todo on internal:attr=[placeholder="What needs to be done?"i]
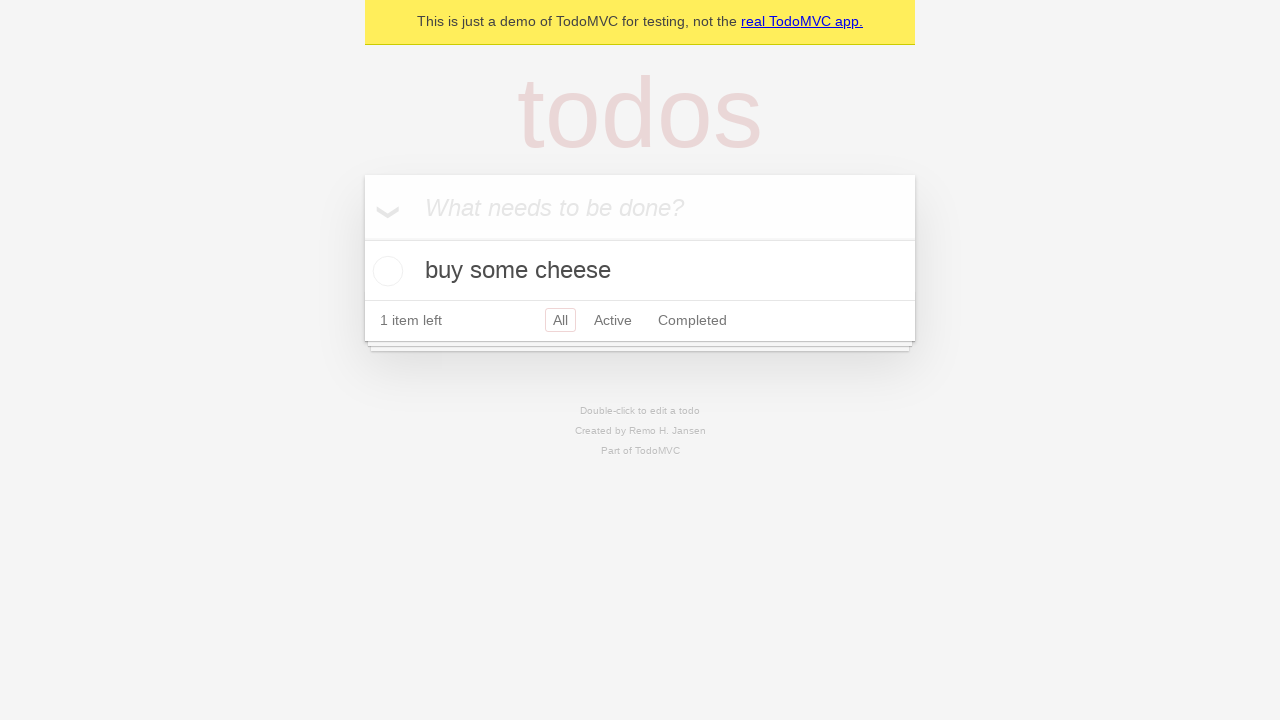

Filled second todo: 'feed the cat' on internal:attr=[placeholder="What needs to be done?"i]
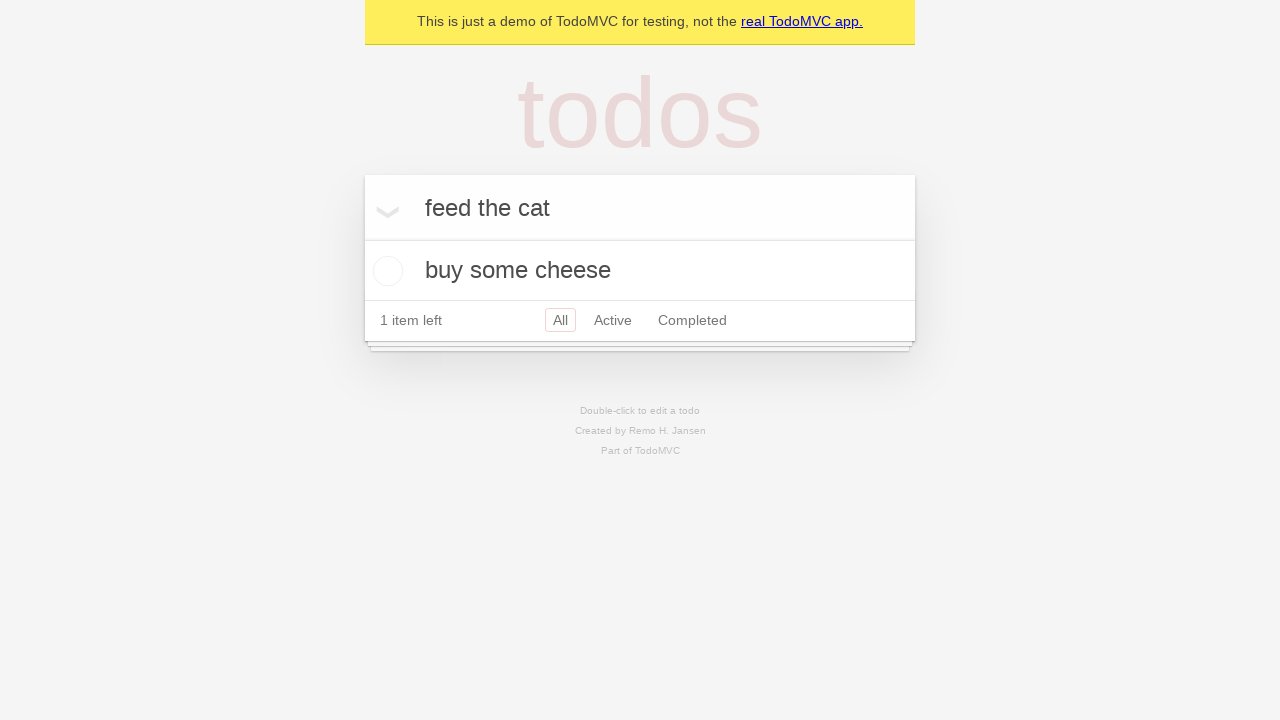

Pressed Enter to create second todo on internal:attr=[placeholder="What needs to be done?"i]
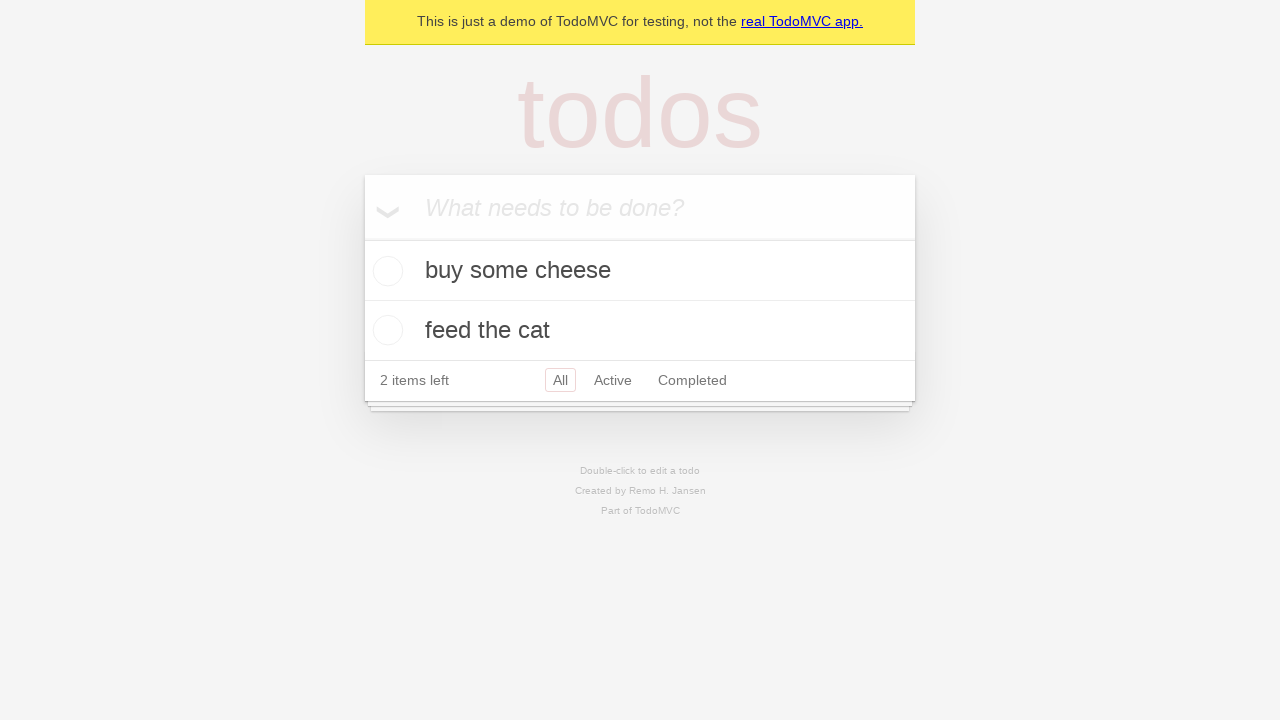

Filled third todo: 'book a doctors appointment' on internal:attr=[placeholder="What needs to be done?"i]
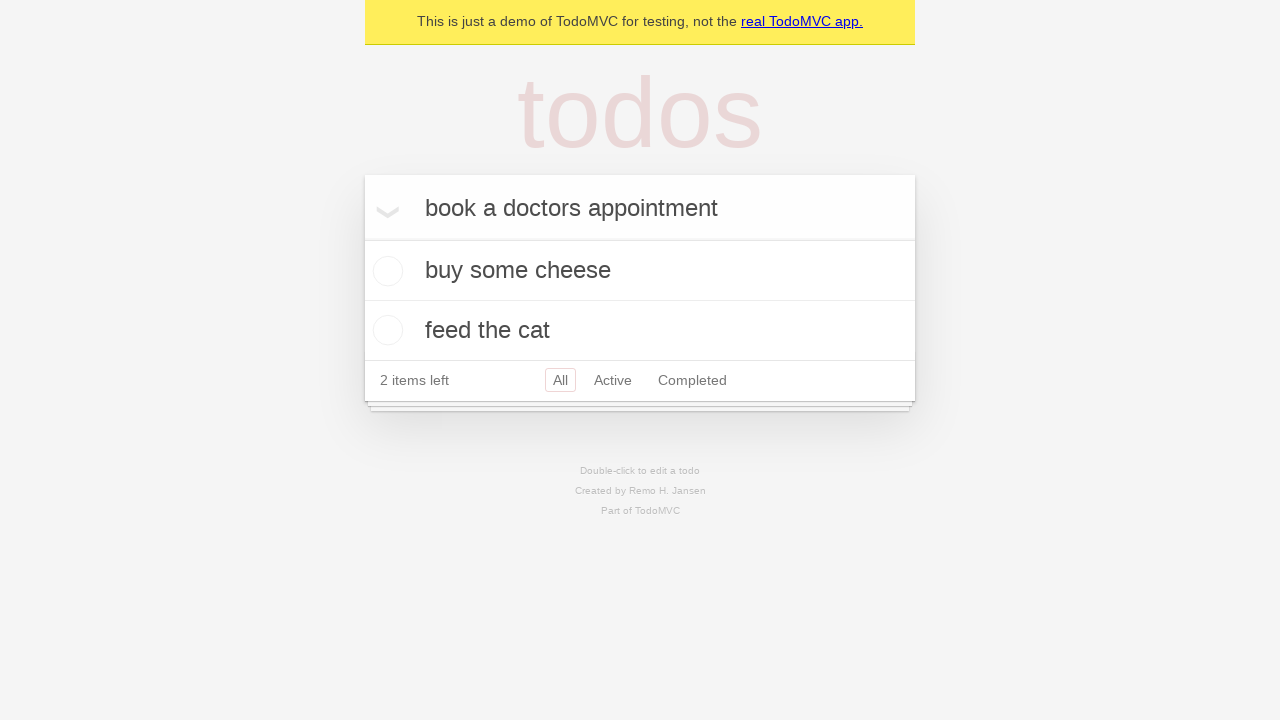

Pressed Enter to create third todo on internal:attr=[placeholder="What needs to be done?"i]
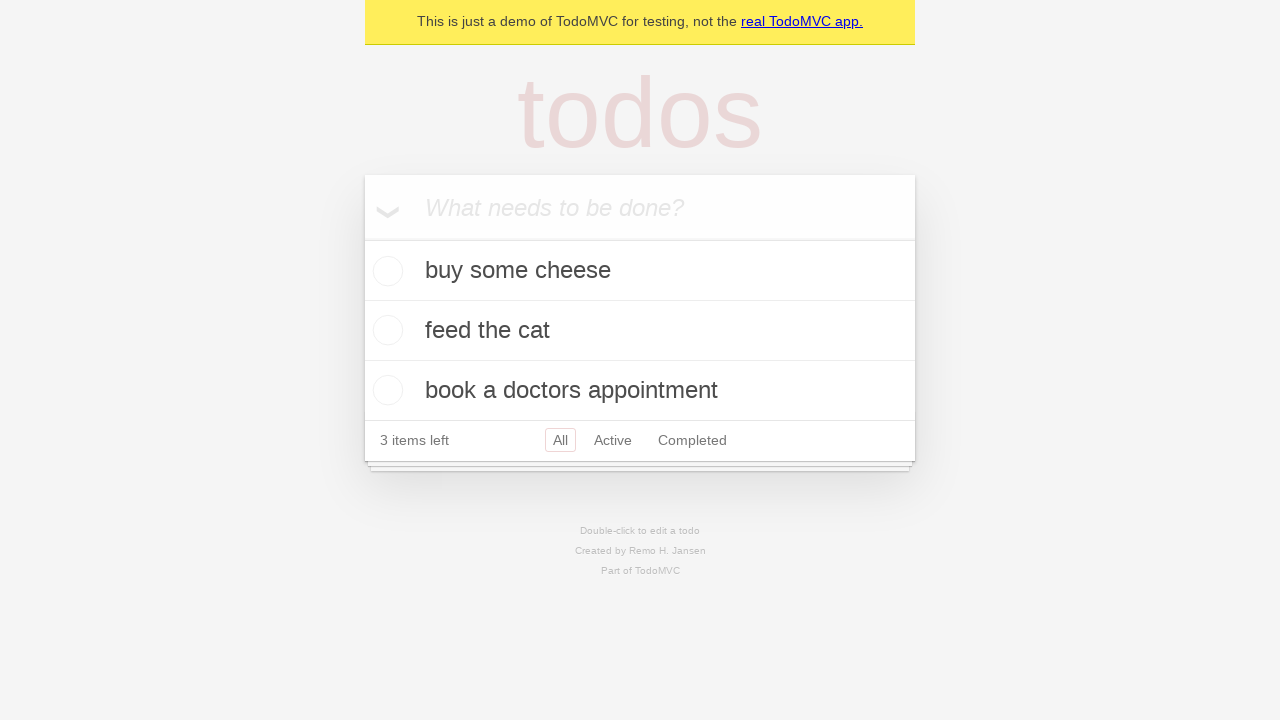

Checked the second todo item as completed at (385, 330) on internal:testid=[data-testid="todo-item"s] >> nth=1 >> internal:role=checkbox
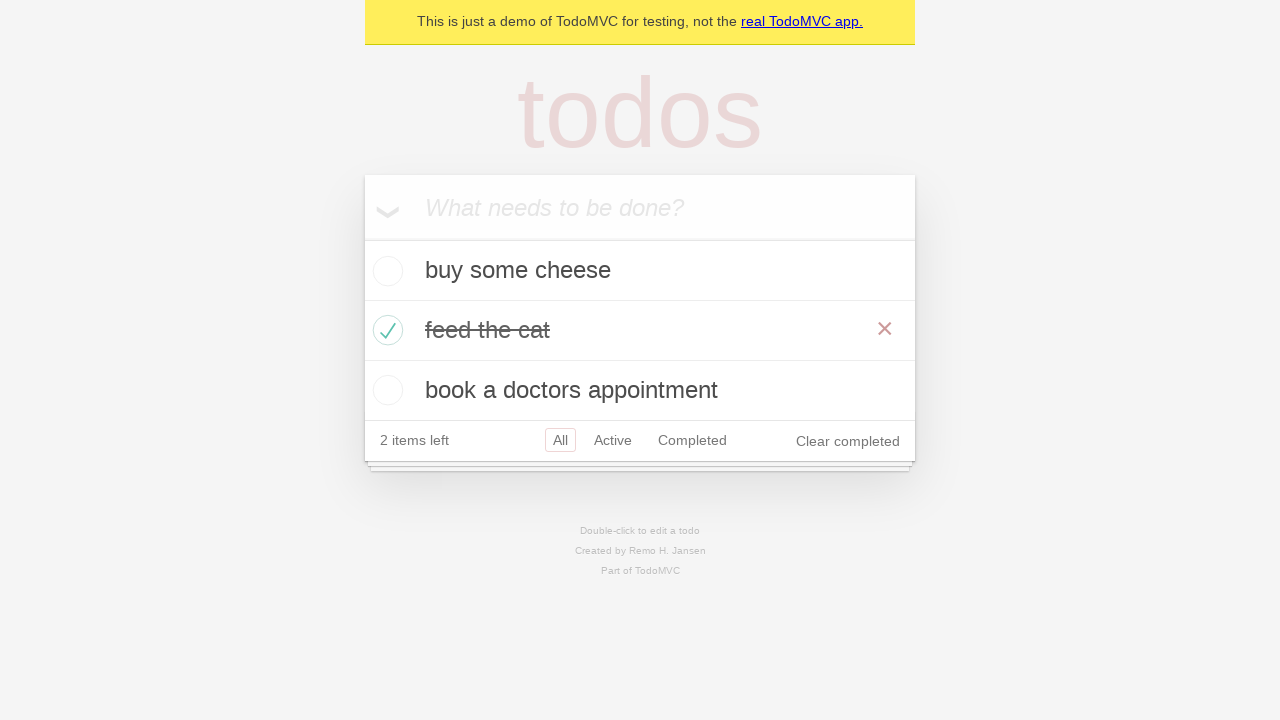

Clicked 'All' filter to display all items at (560, 440) on internal:role=link[name="All"i]
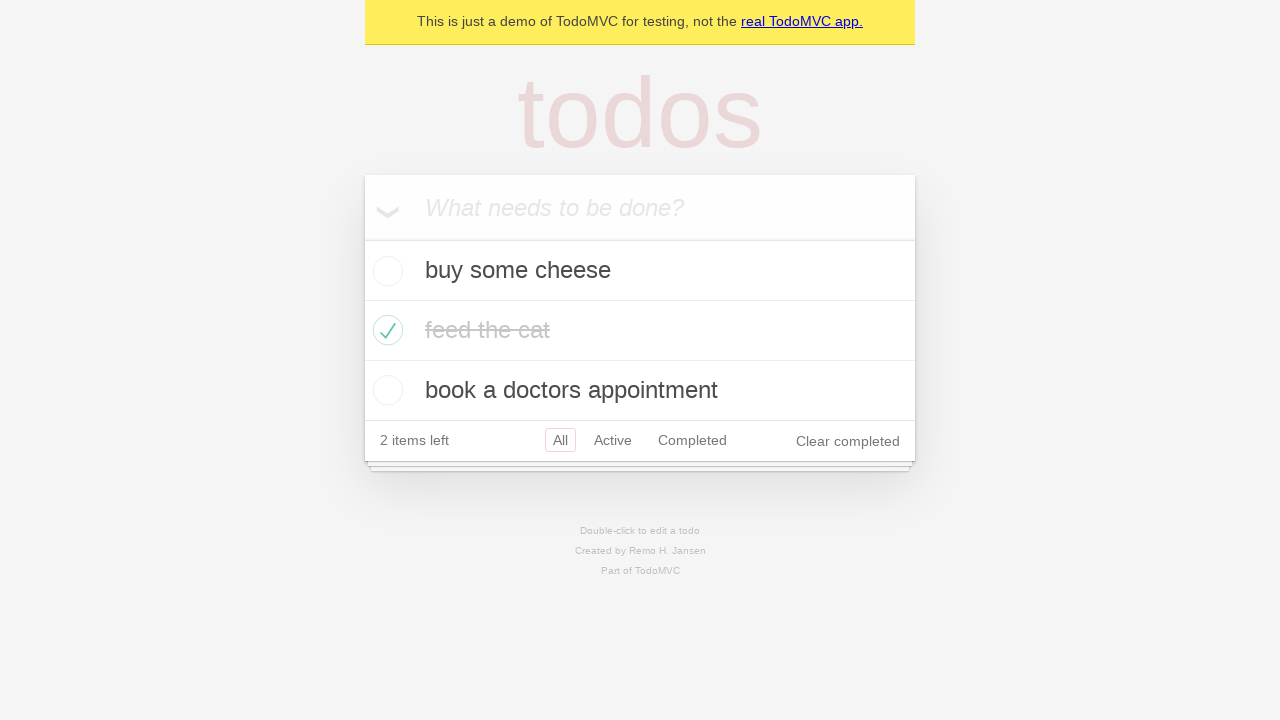

Clicked 'Active' filter to display only active items at (613, 440) on internal:role=link[name="Active"i]
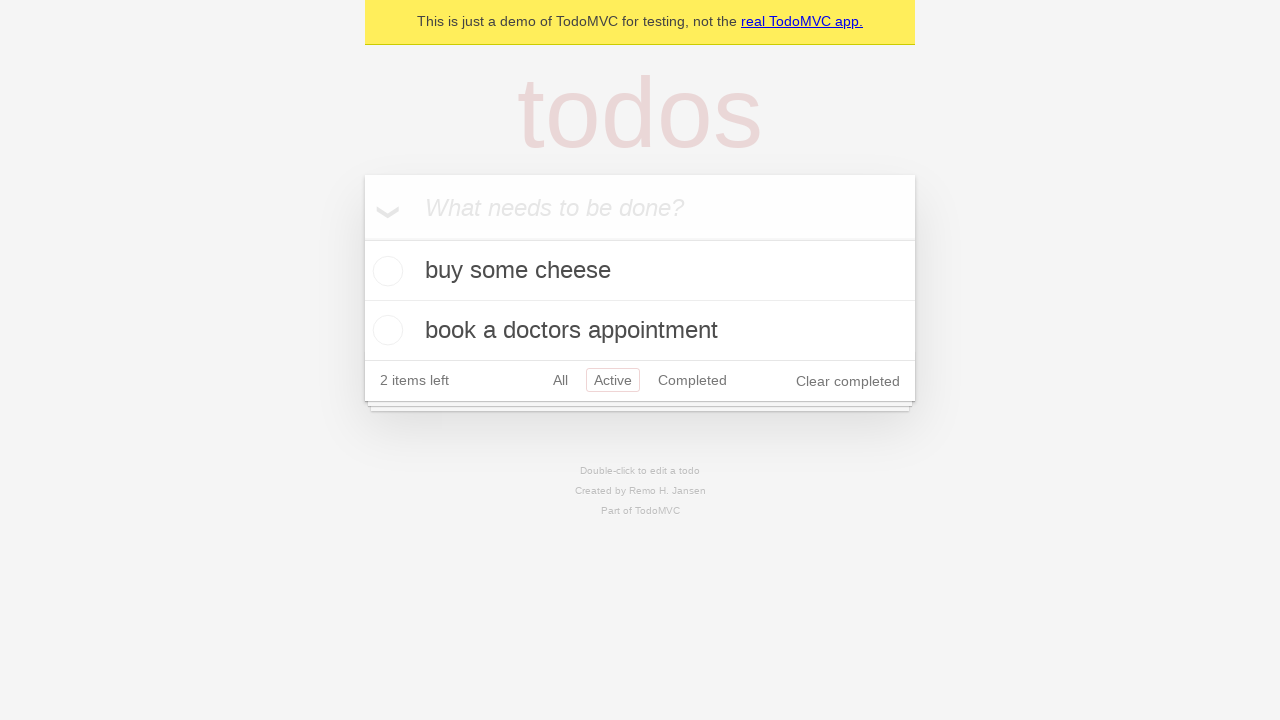

Clicked 'Completed' filter to display only completed items at (692, 380) on internal:role=link[name="Completed"i]
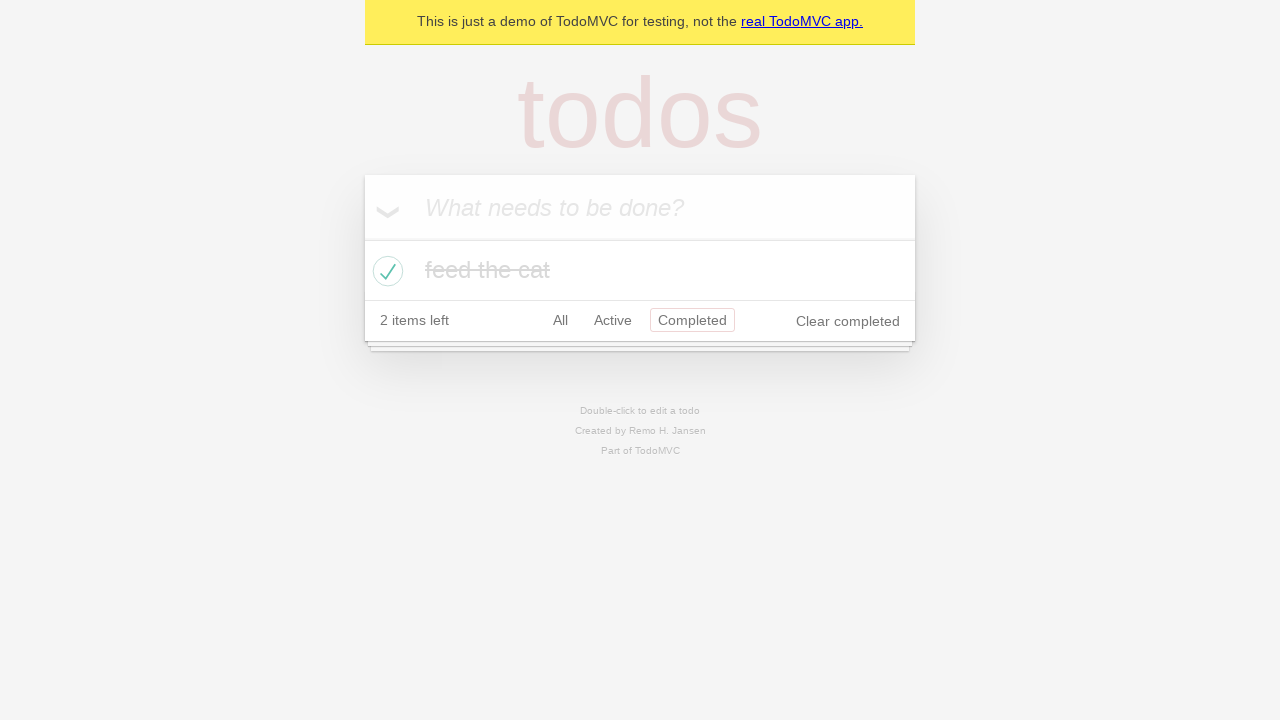

Pressed browser back button, returned to 'Active' filter
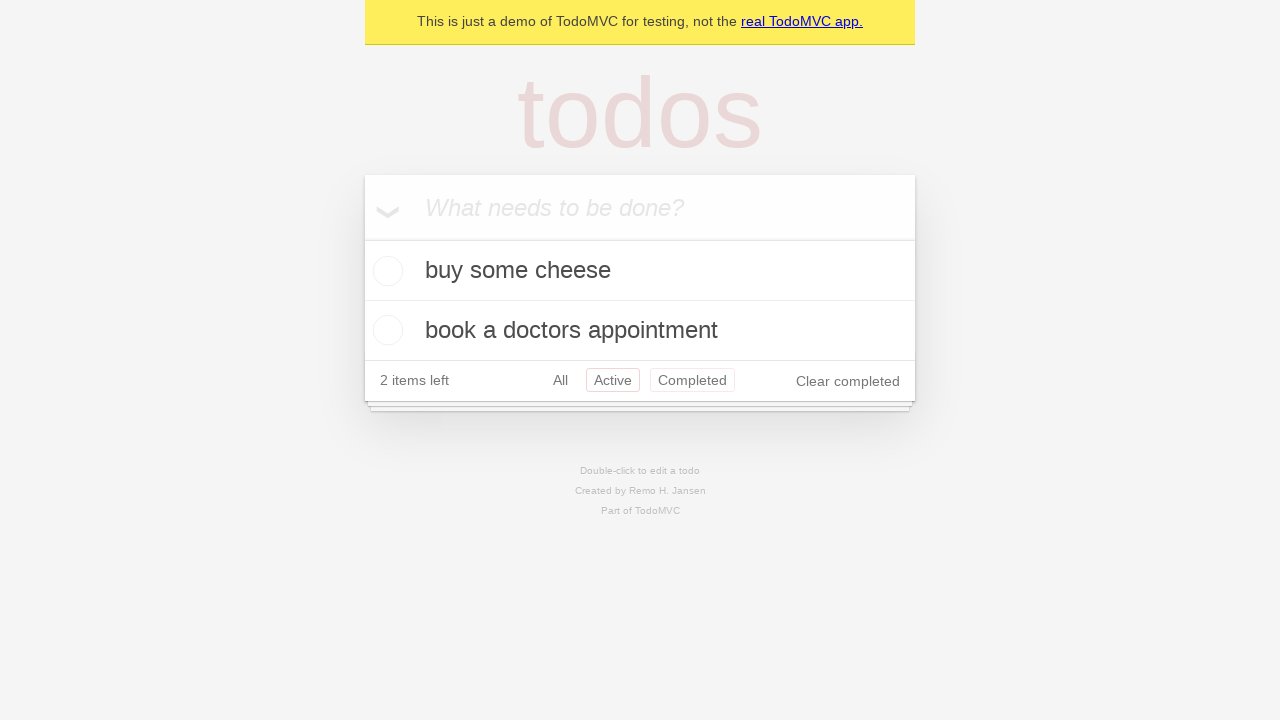

Pressed browser back button again, returned to 'All' filter
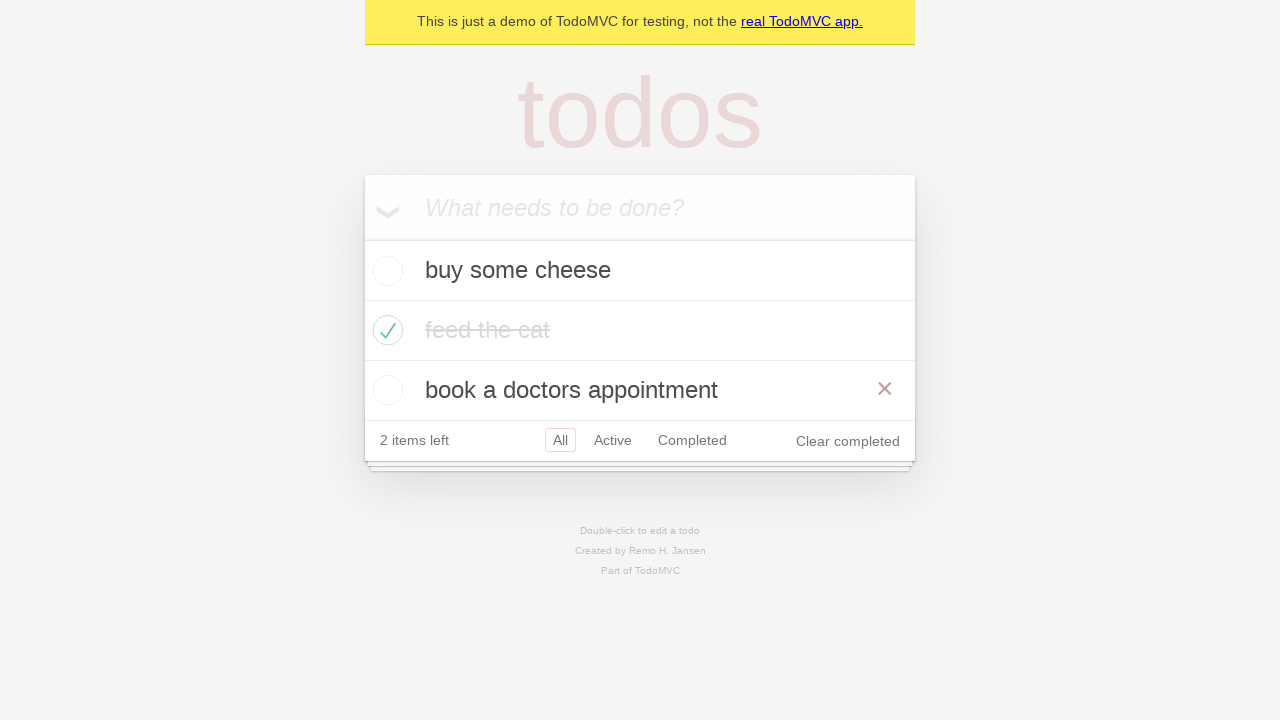

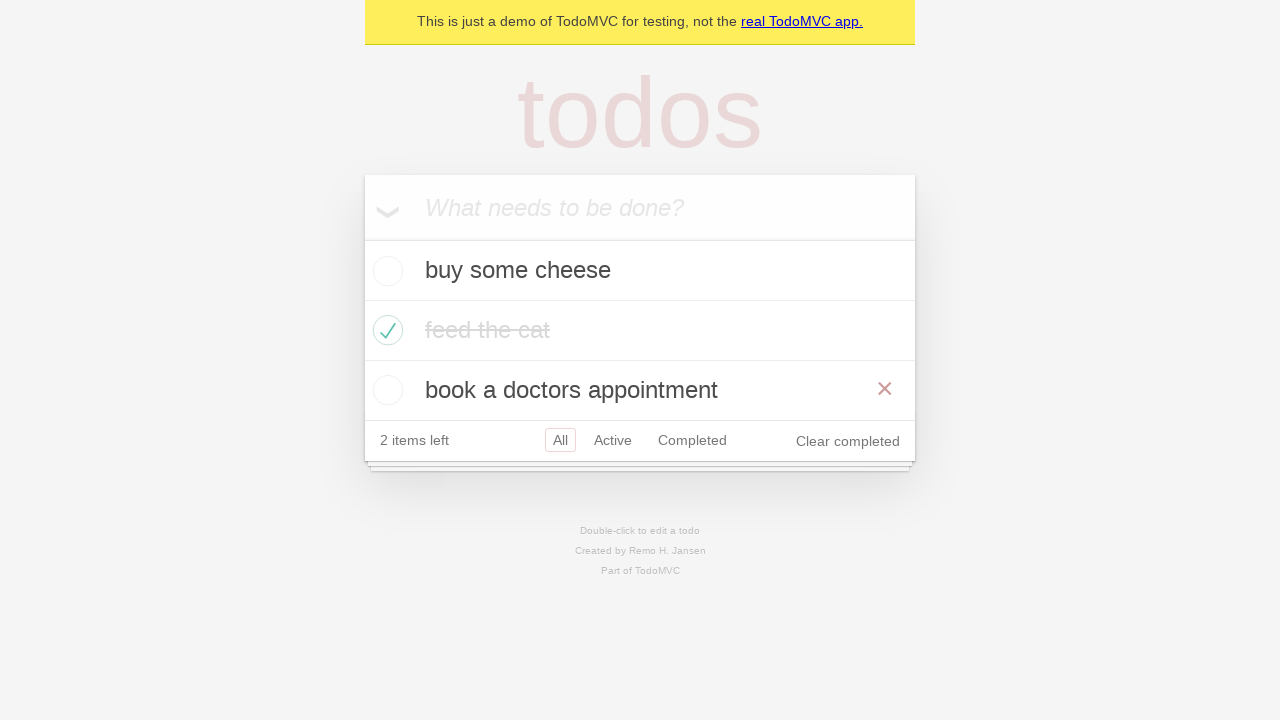